Navigates to Virgin Megastore Qatar's mobile phones category page, clicks on a product to view its details, and expands the product description by clicking the "view more" button.

Starting URL: https://www.virginmegastore.qa/en/electronics-accessories/mobiles-accessories/mobile-phones/c/n010301

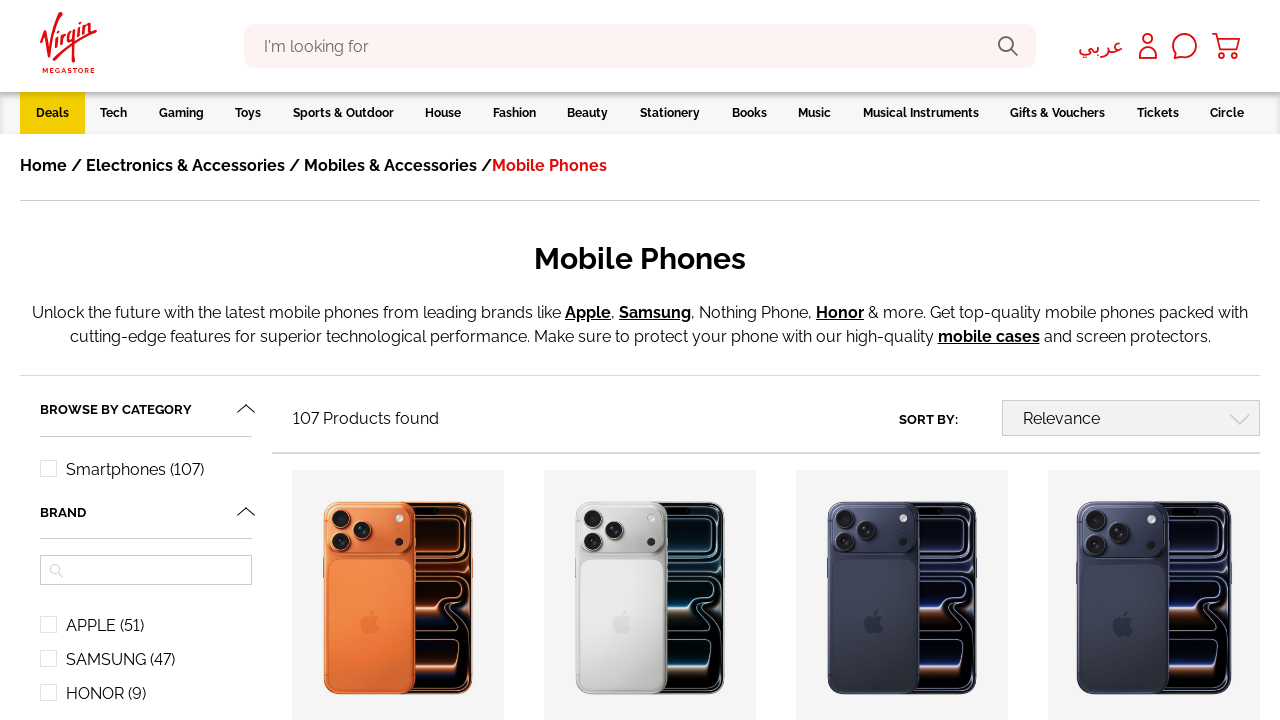

Product list loaded on mobile phones category page
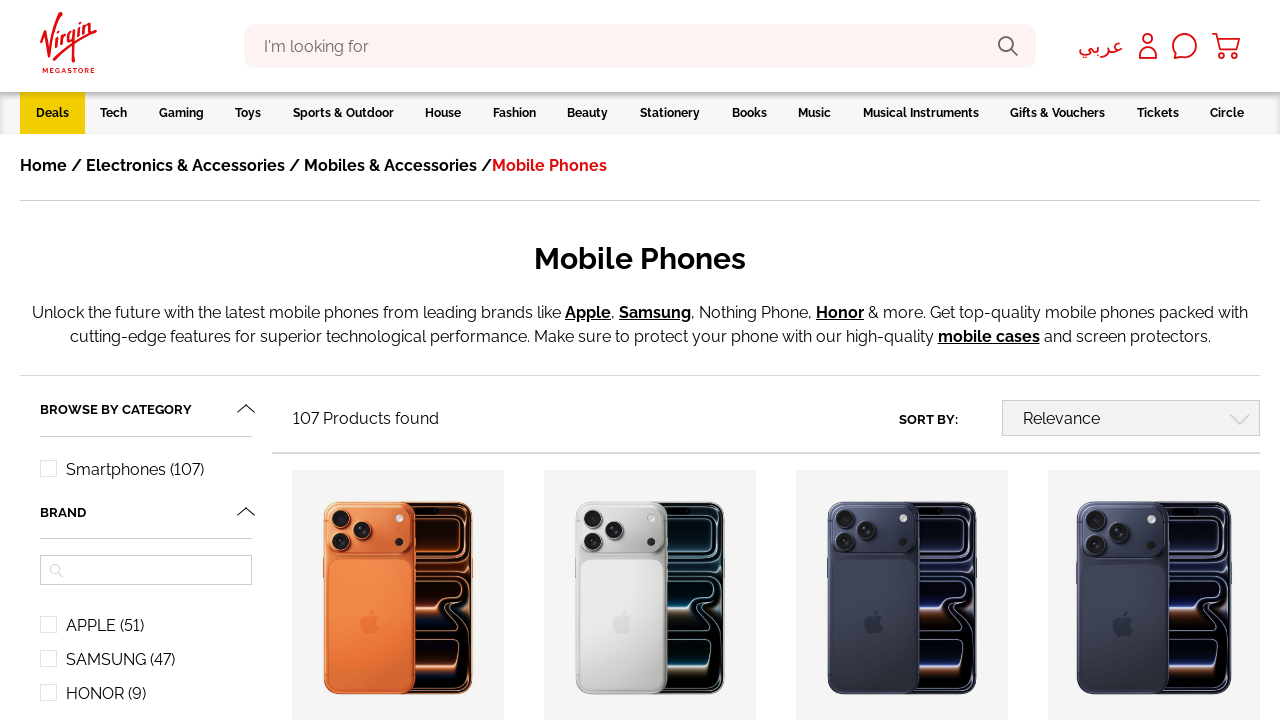

Located first product item in the list
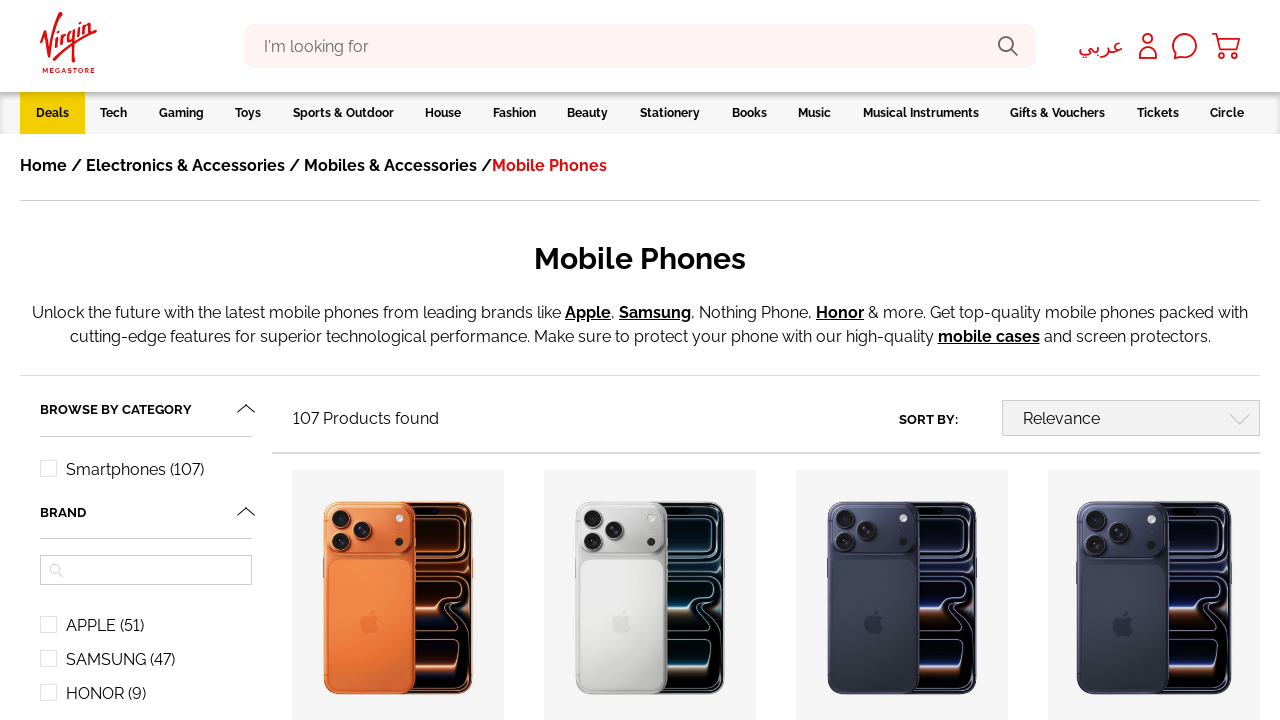

Scrolled first product into view
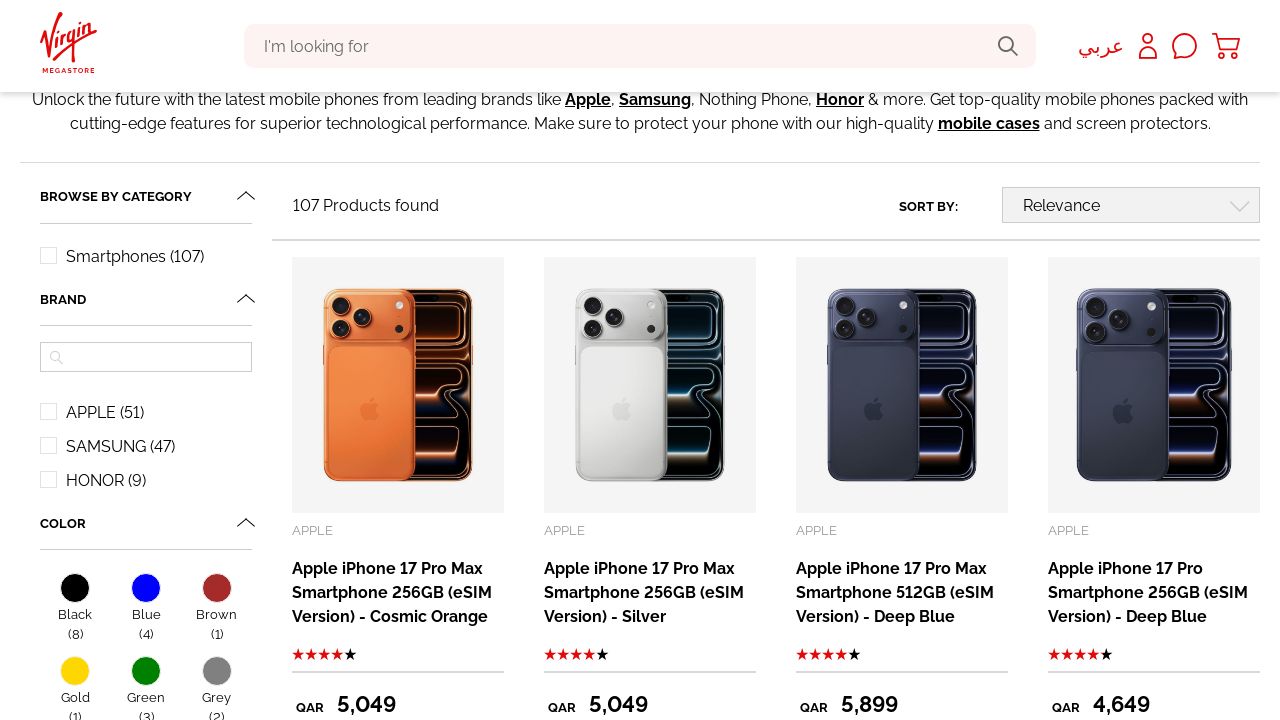

Clicked on product thumbnail to view details at (398, 385) on ul.product-list__item-wrapper li >> nth=0 >> .product-list__thumb
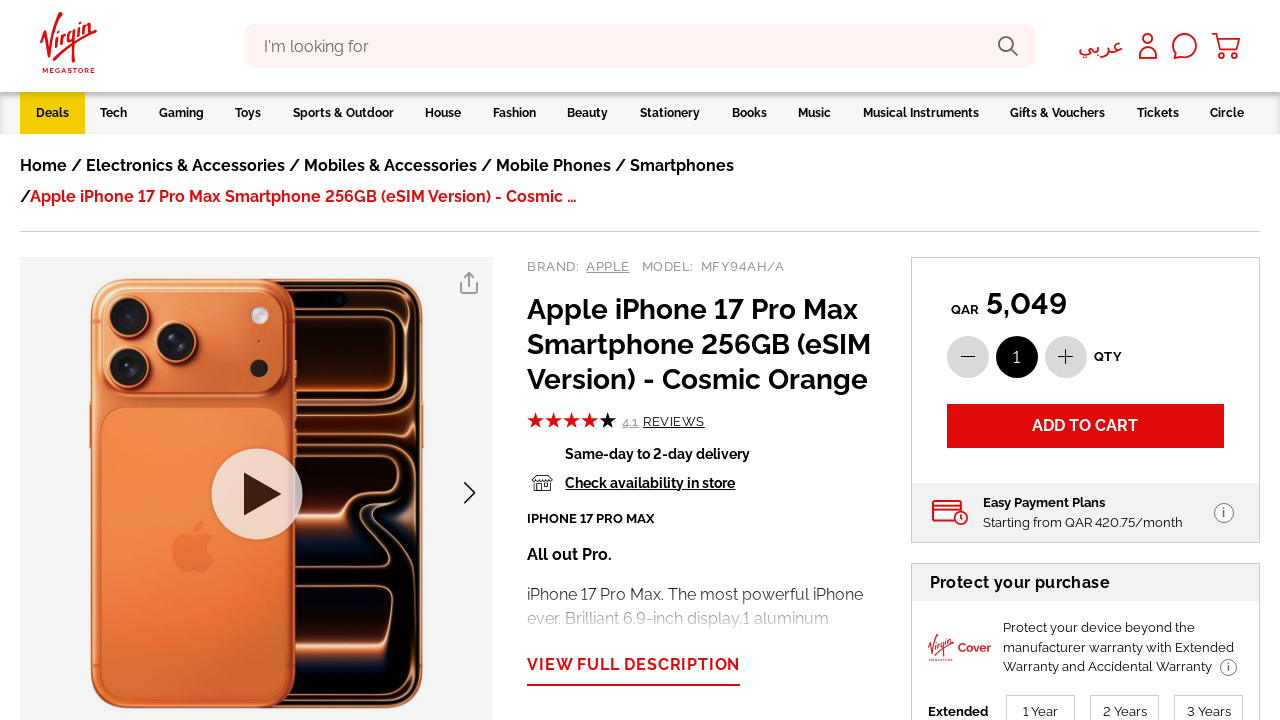

Product details page loaded
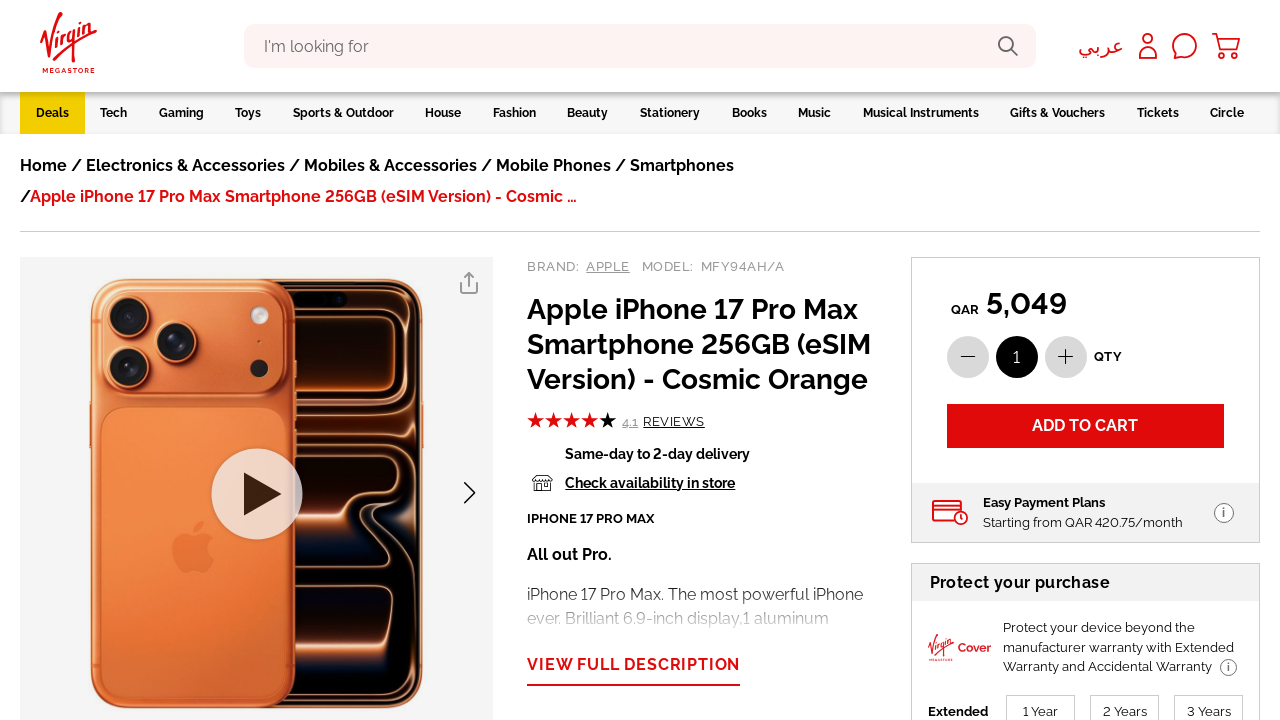

Product title became visible
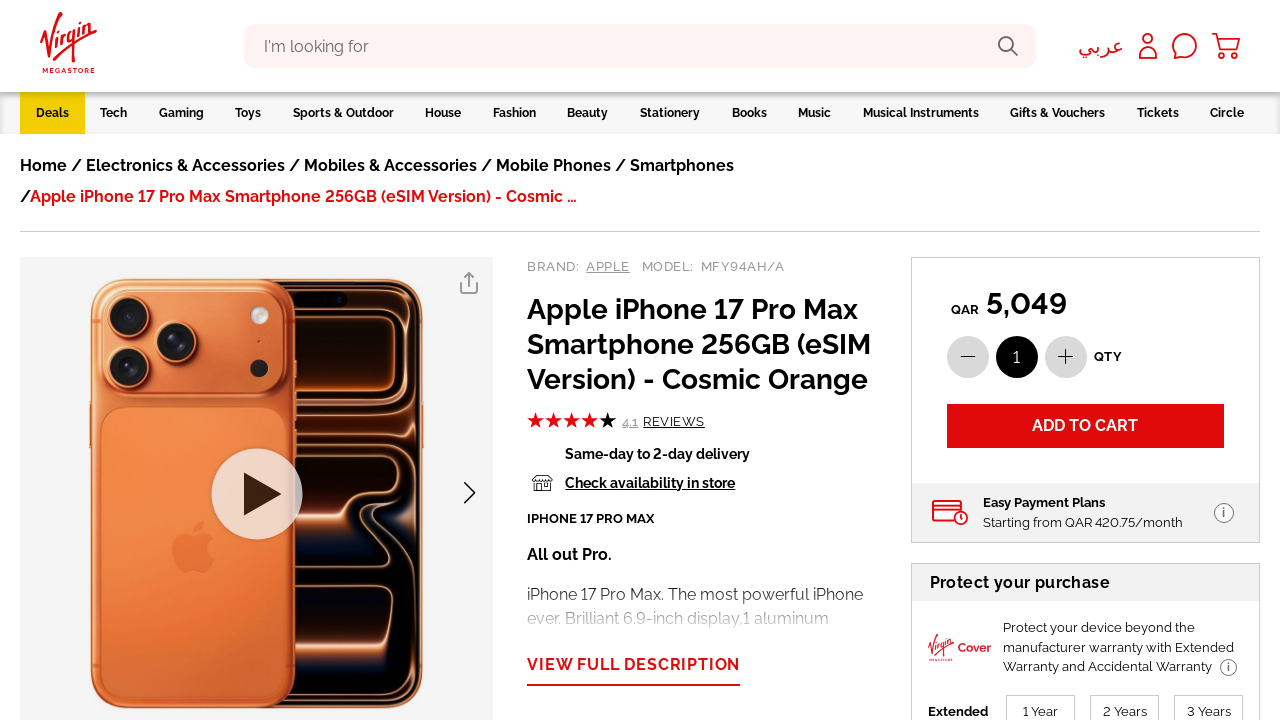

Scrolled to product description section
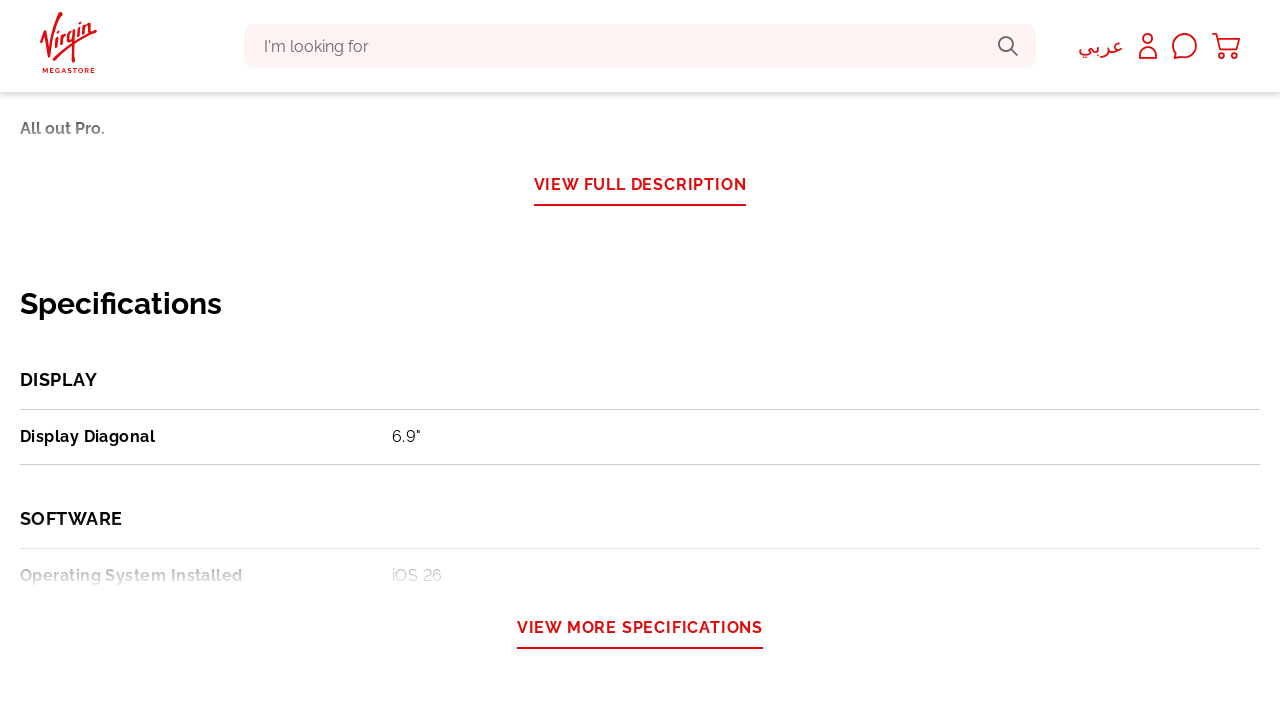

Scrolled 'view more' button into view
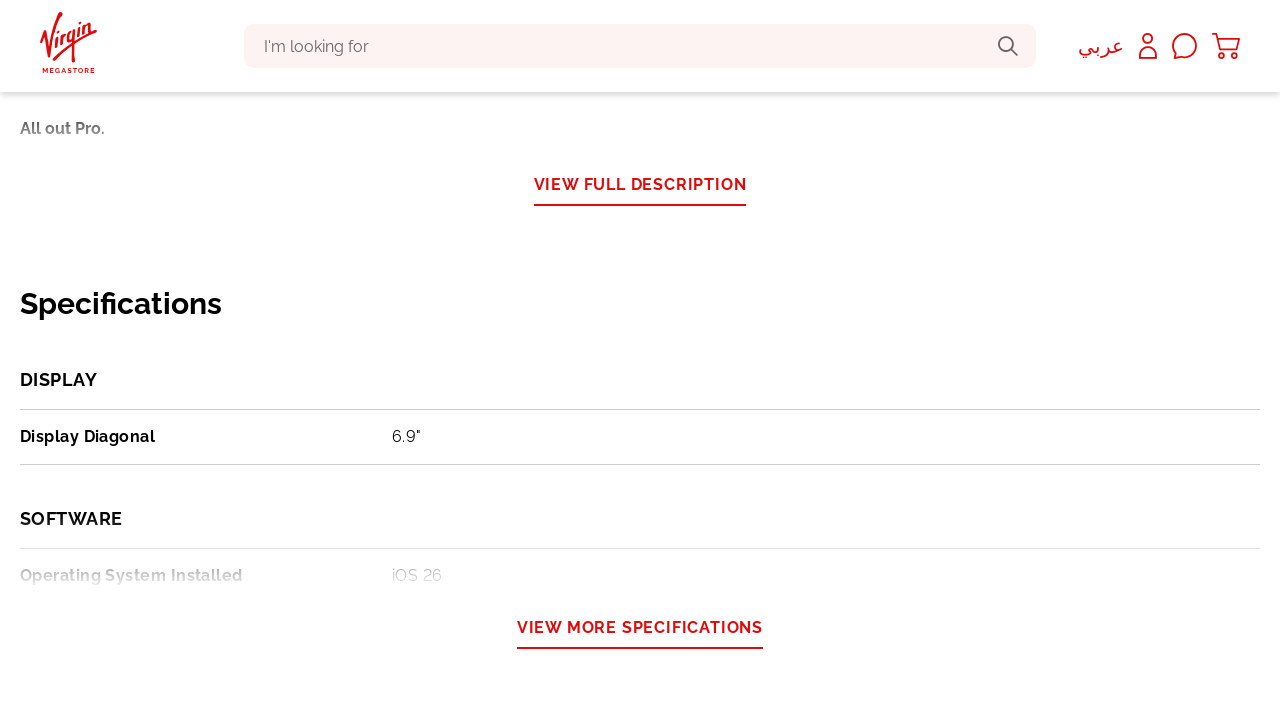

Clicked 'view more' button to expand full product description at (640, 189) on .tabContent__viewMore.js-view-full-description.js-truncate.show
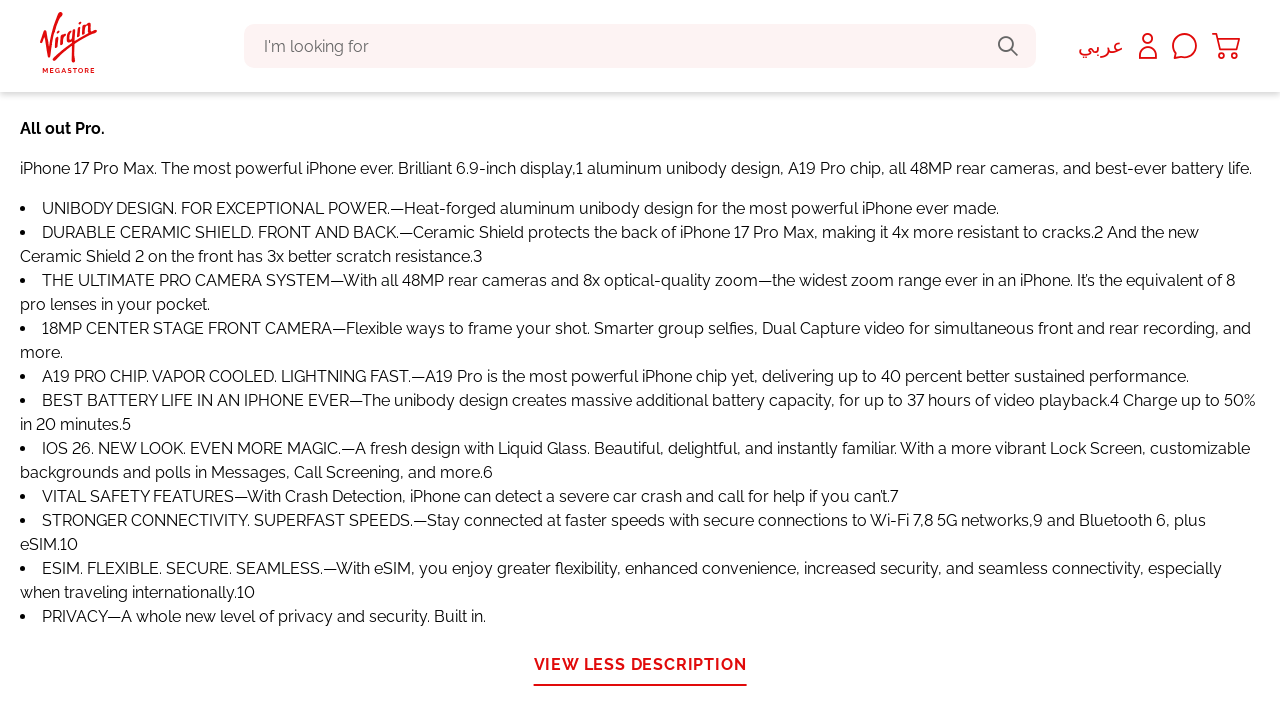

Expanded product description became visible
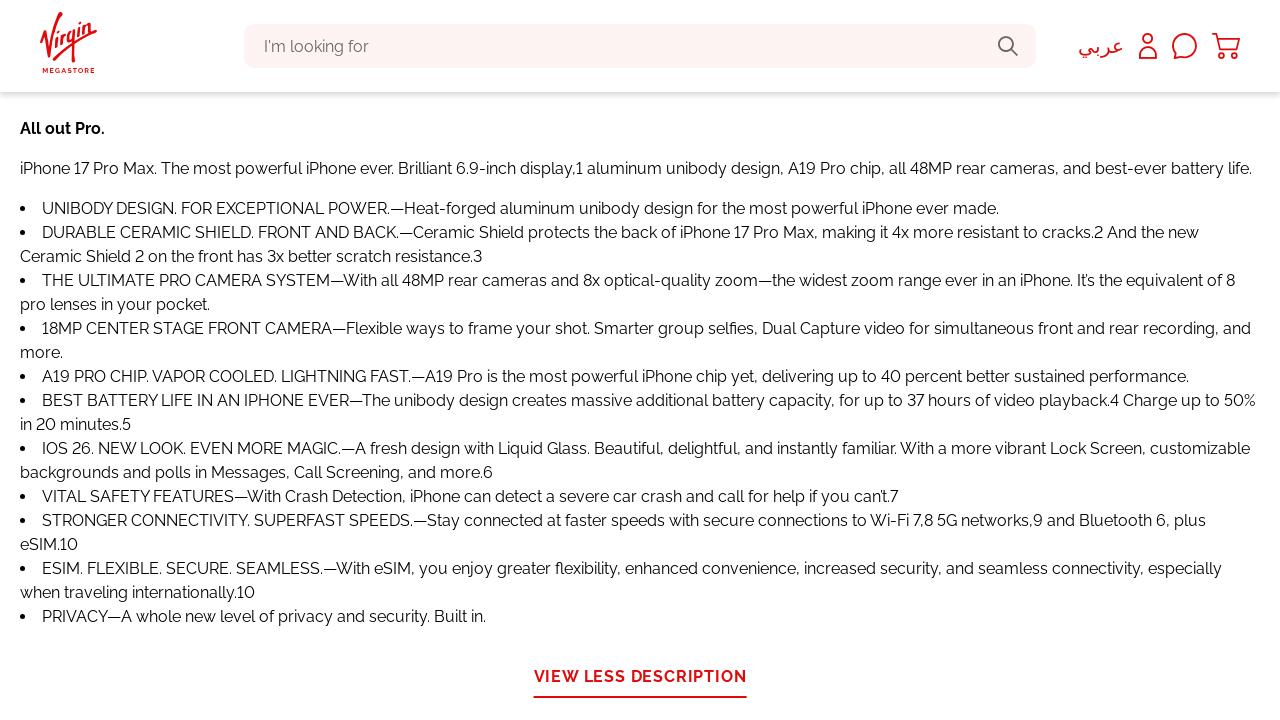

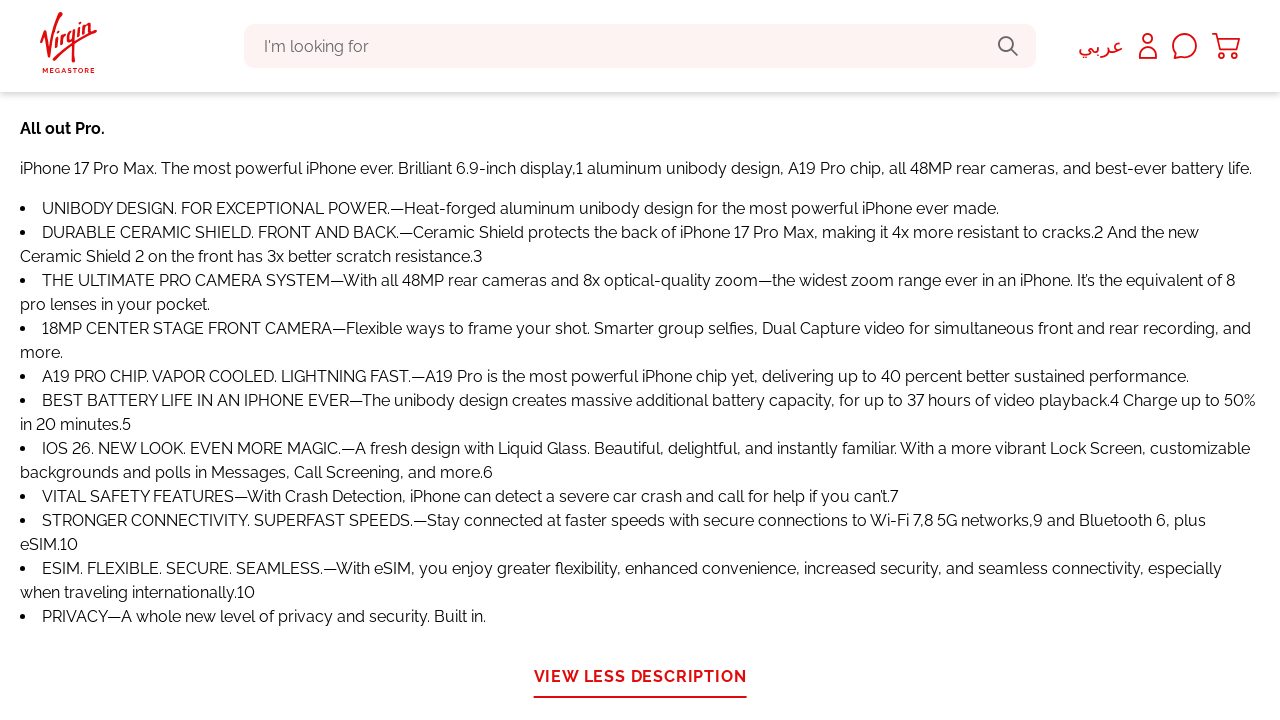